Tests page load on redbus.in website. The original script emulated 2G network conditions to measure load time, but the core automation is simply navigating to and loading the page.

Starting URL: http://www.redbus.in

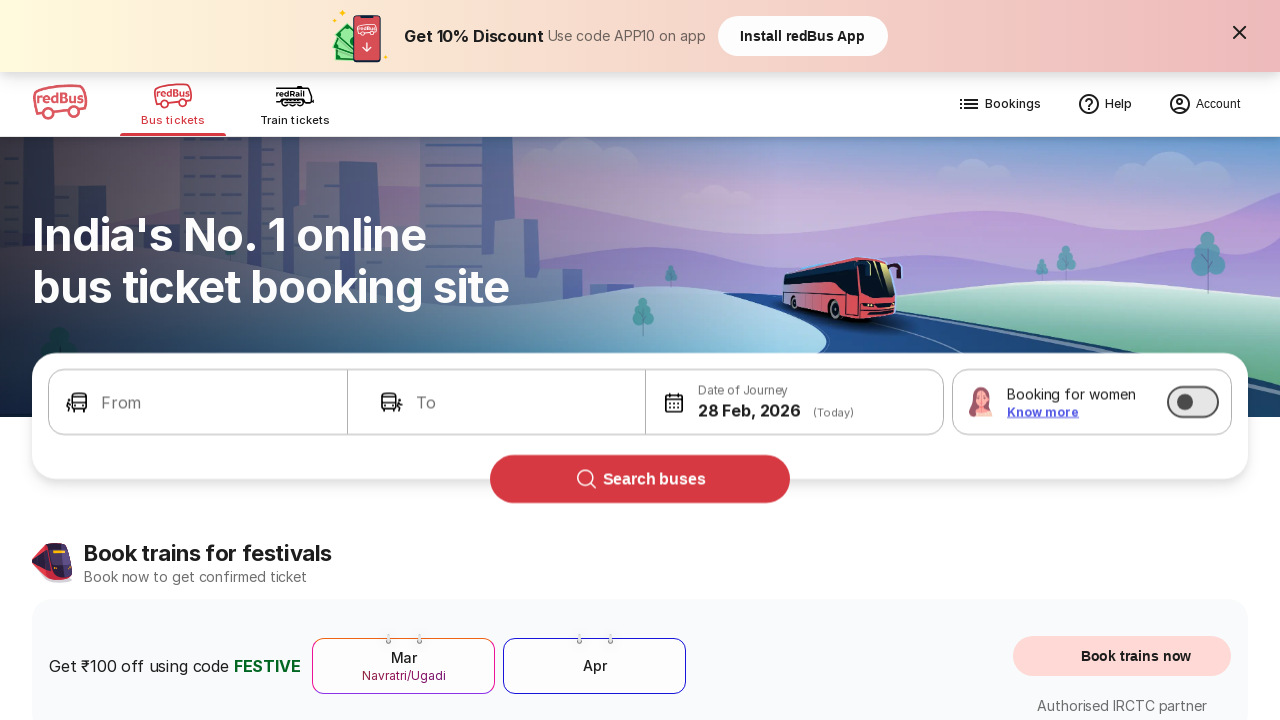

Navigated to redbus.in website
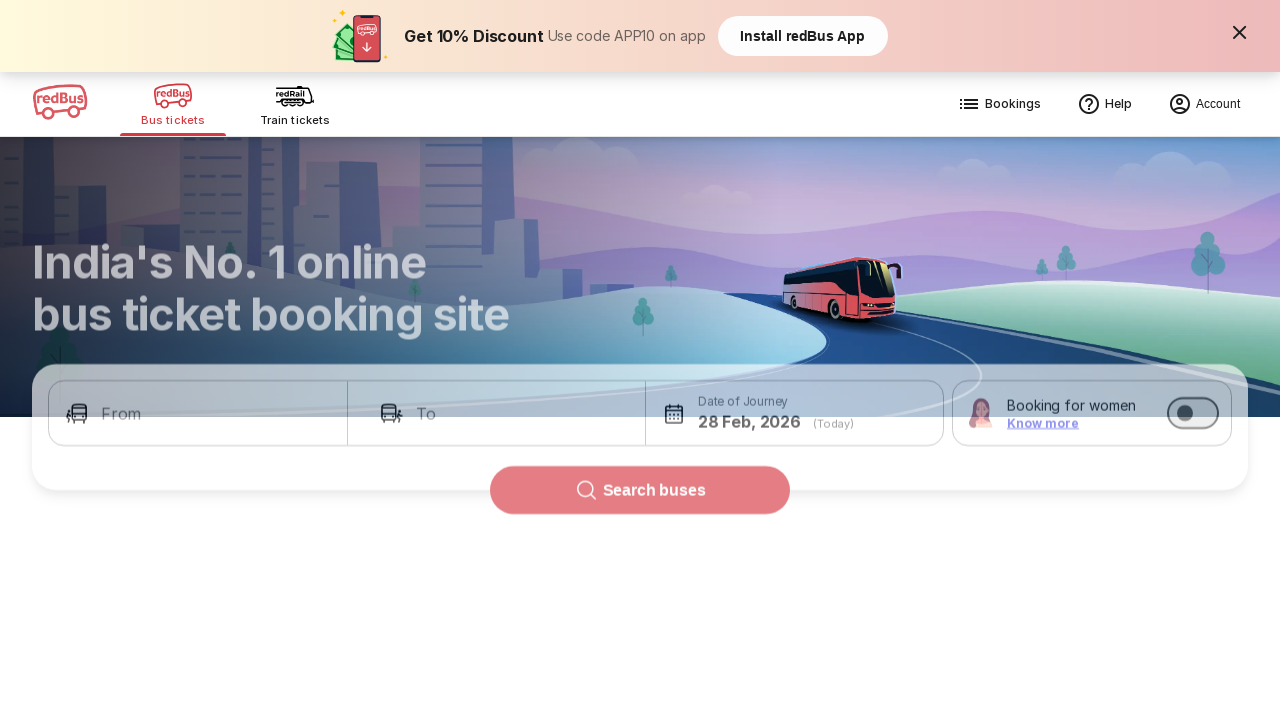

Page reached networkidle state
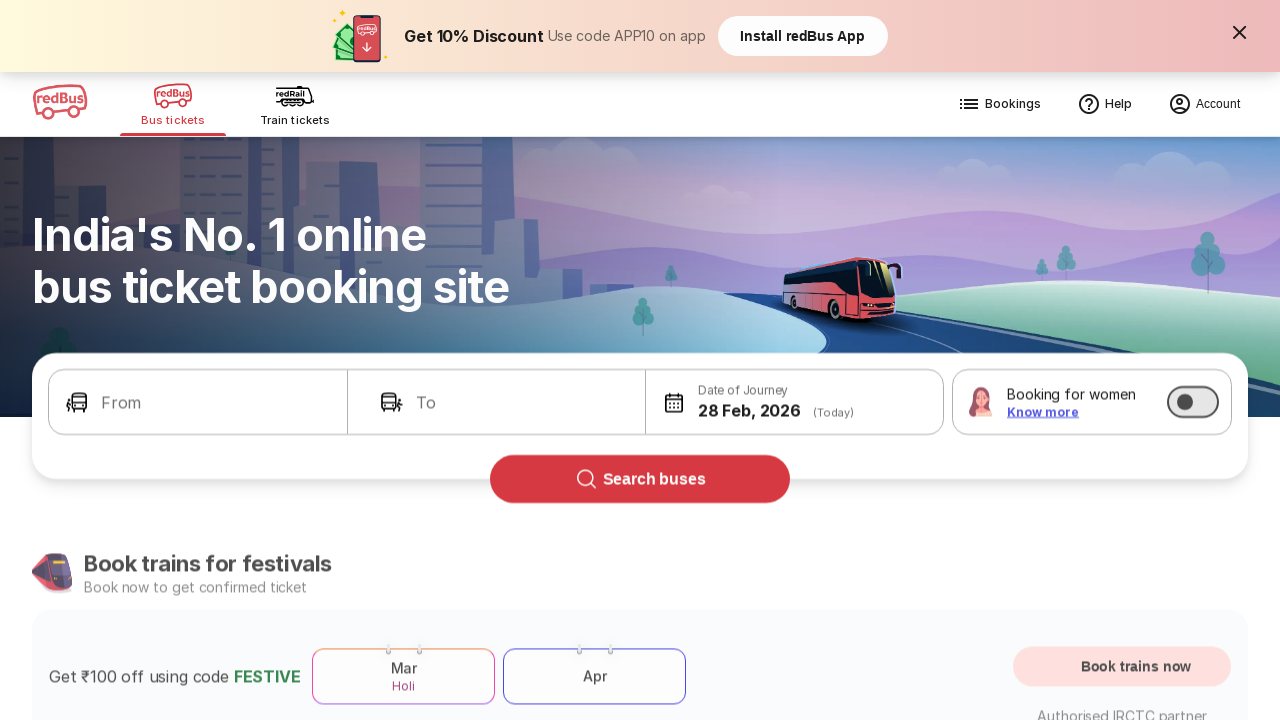

Body element is present and page has loaded
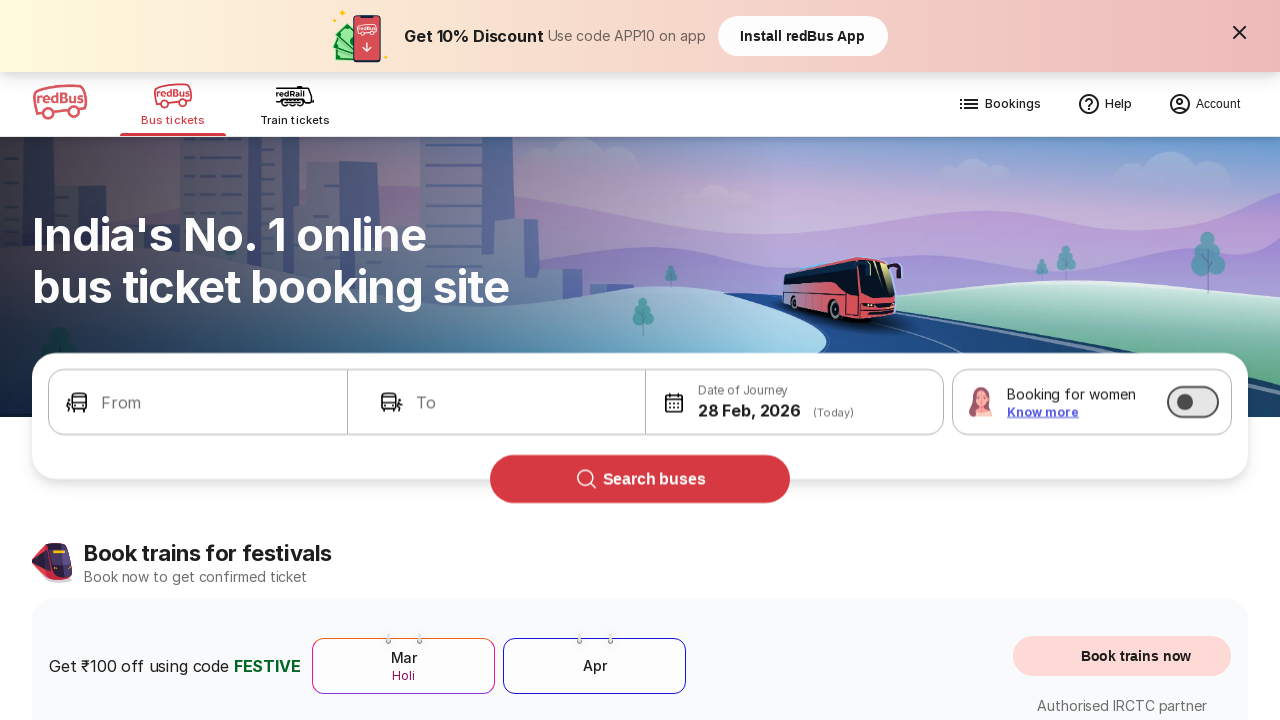

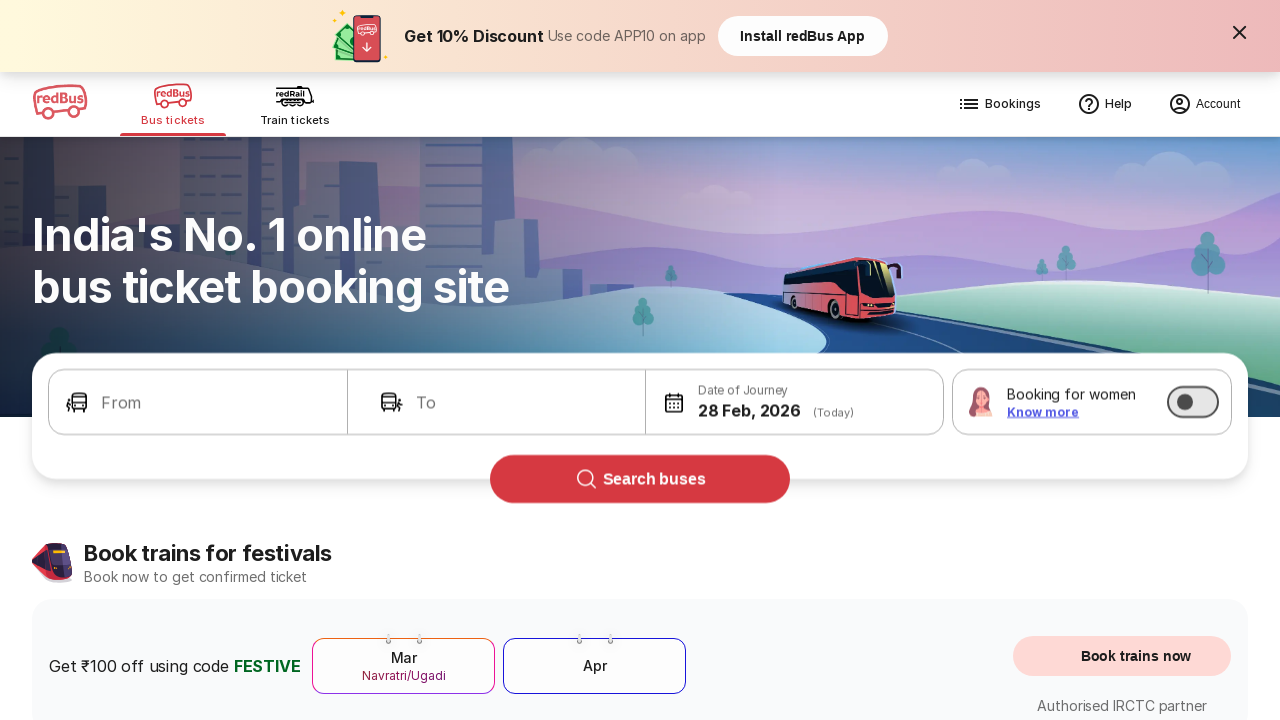